Tests geolocation functionality by granting permissions, setting a custom location, and clicking the location button

Starting URL: https://the-internet.herokuapp.com/geolocation

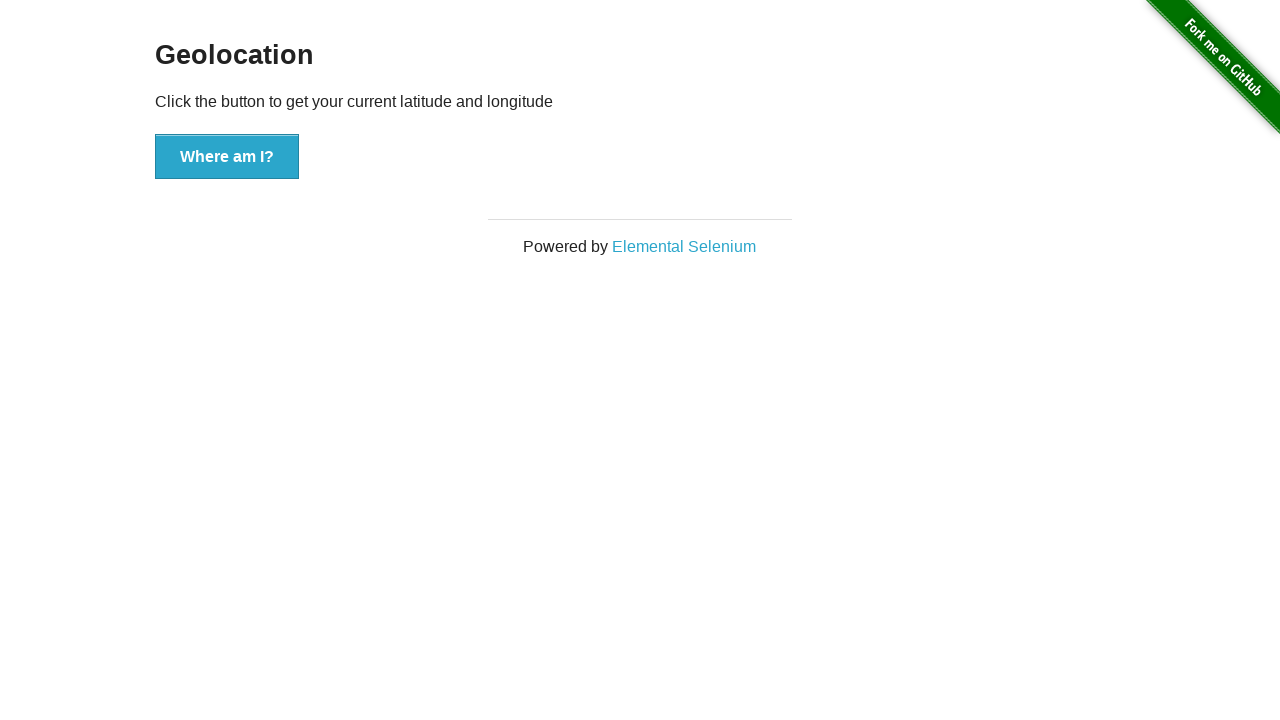

Granted geolocation permissions to the context
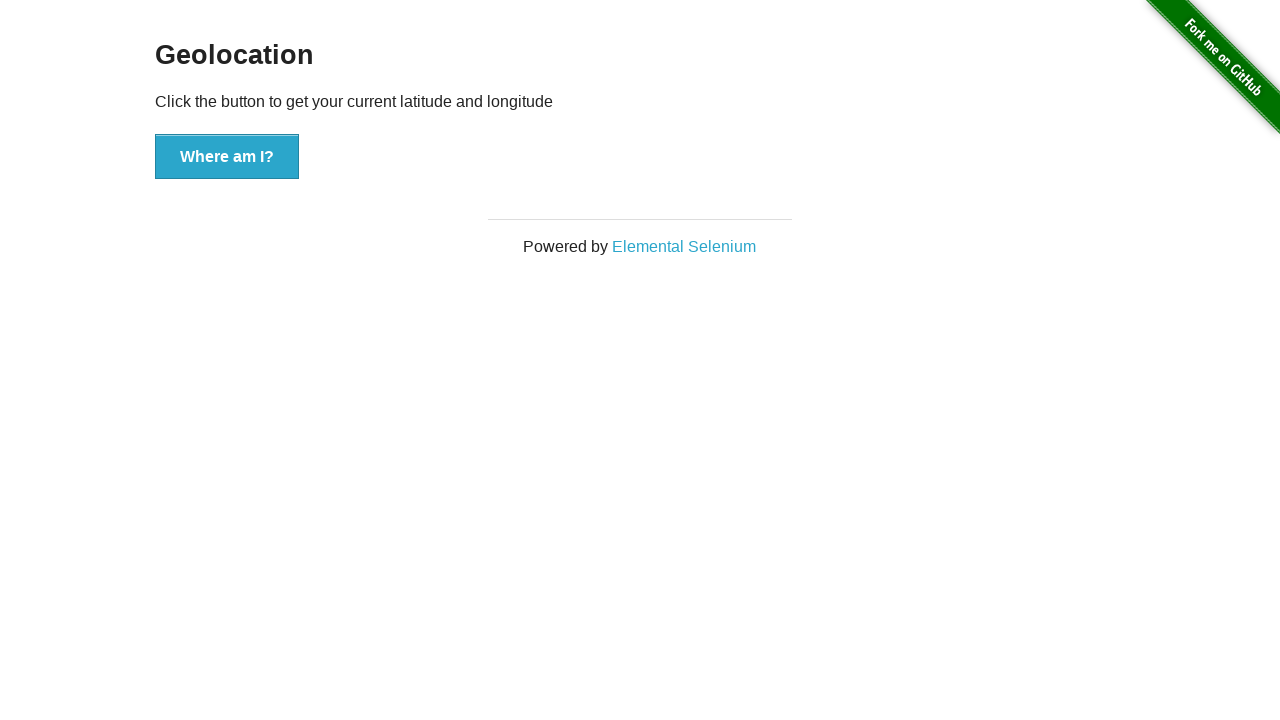

Set custom geolocation coordinates to latitude 10, longitude 10
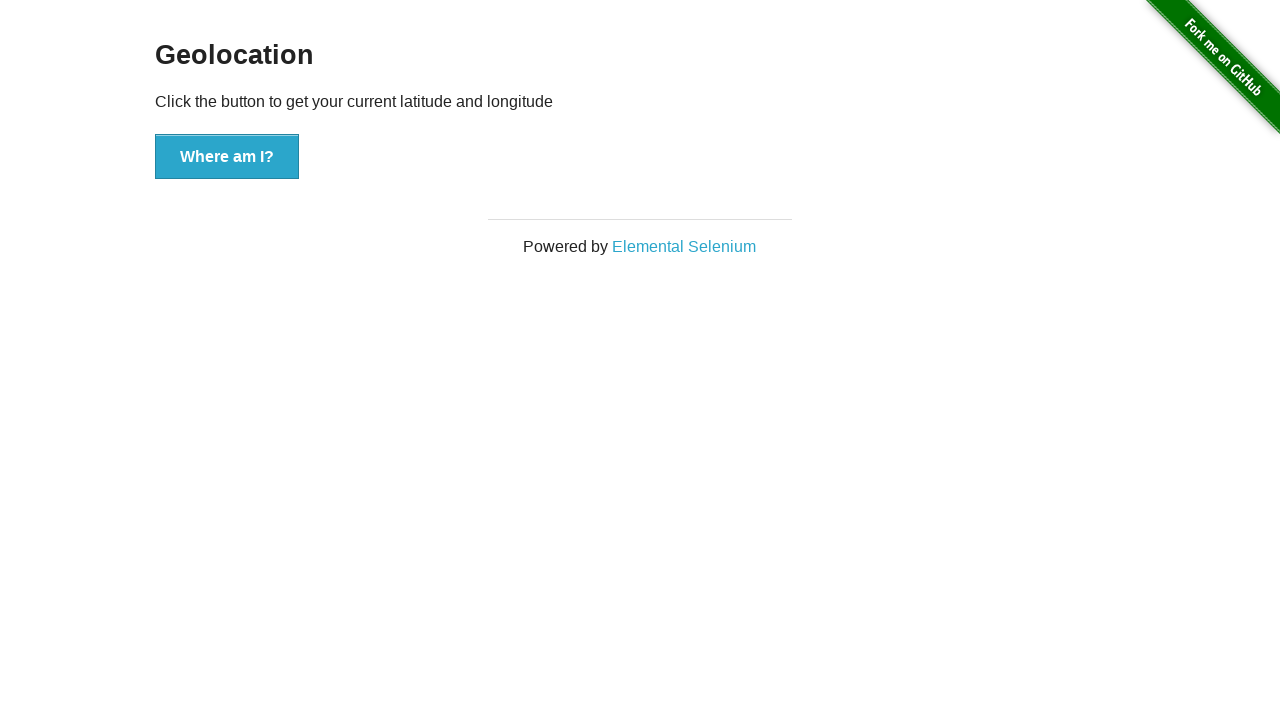

Clicked the 'Where am I?' button to trigger geolocation at (227, 157) on text=Where am I?
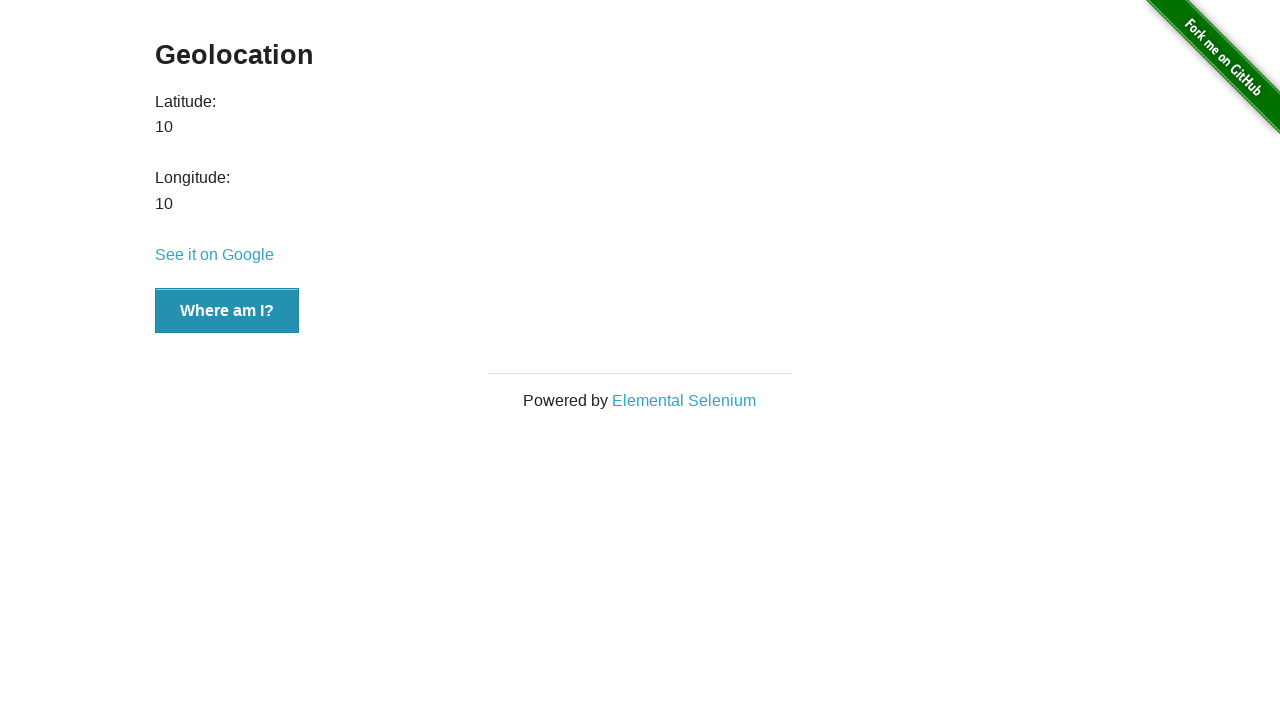

Geolocation result appeared with latitude value element
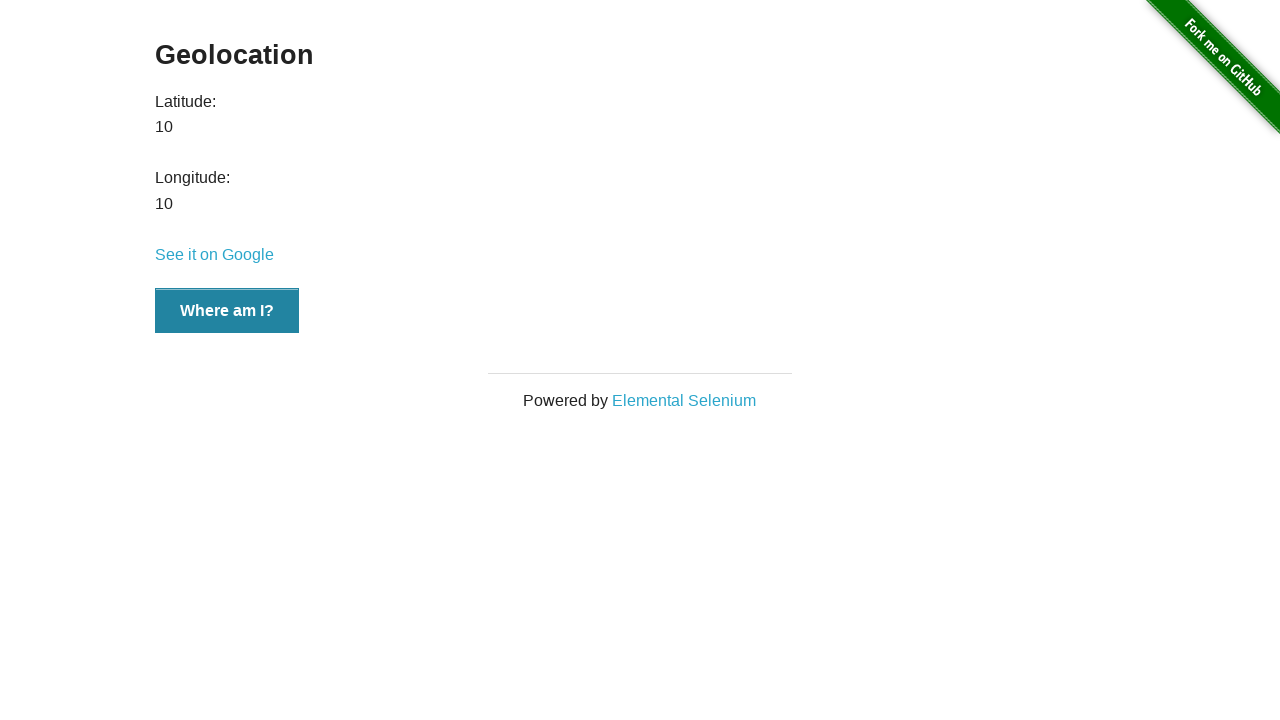

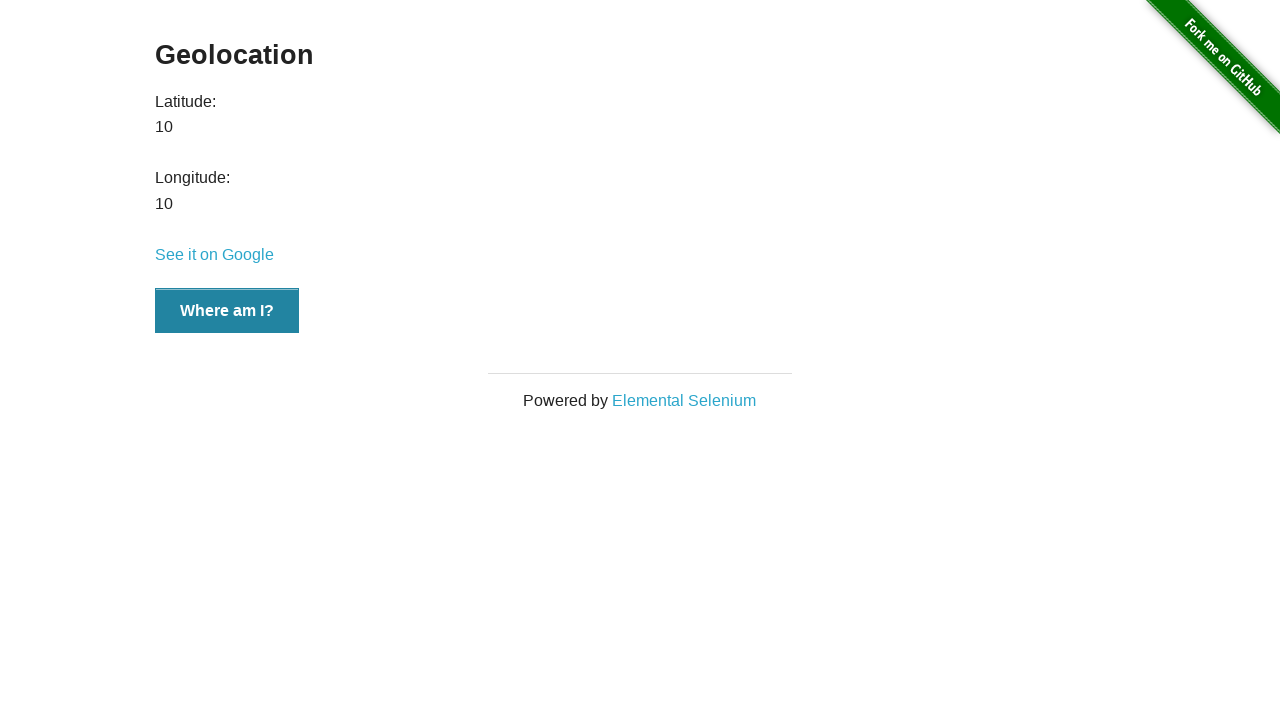